Tests horizontal slider functionality by moving the slider to a specific value using arrow keys

Starting URL: https://the-internet.herokuapp.com/horizontal_slider

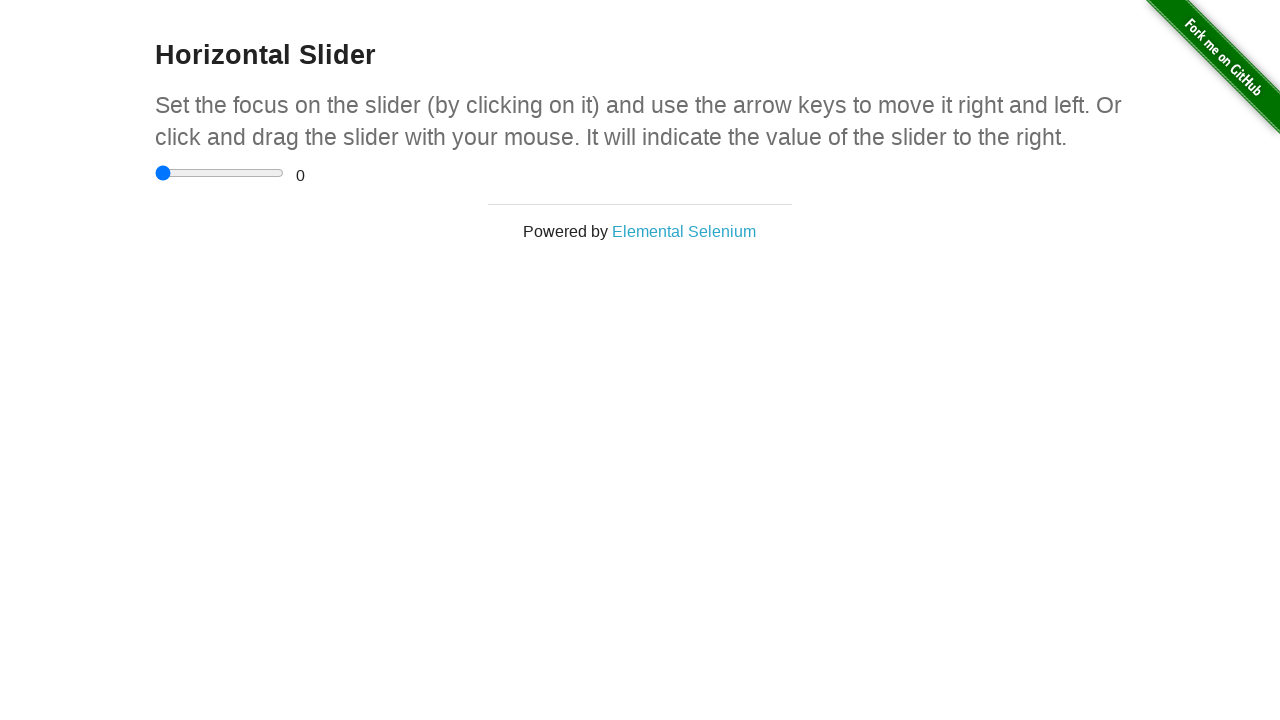

Located the horizontal slider element
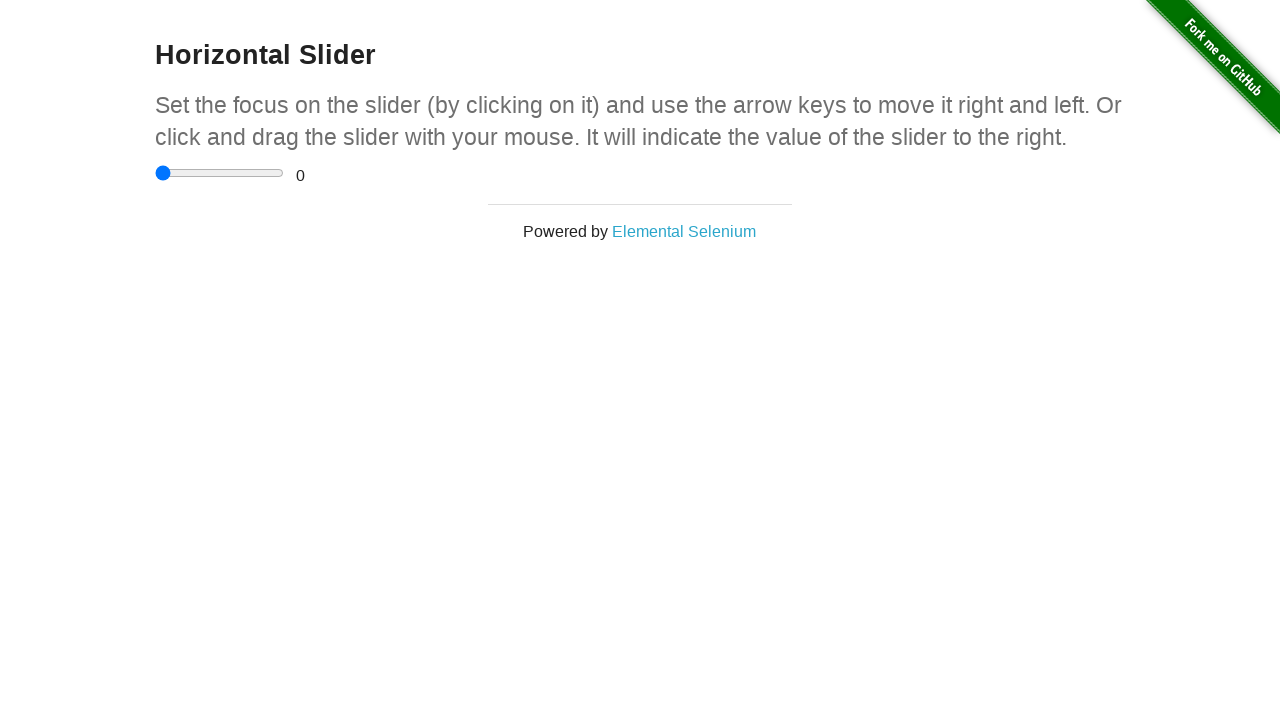

Located the range display element
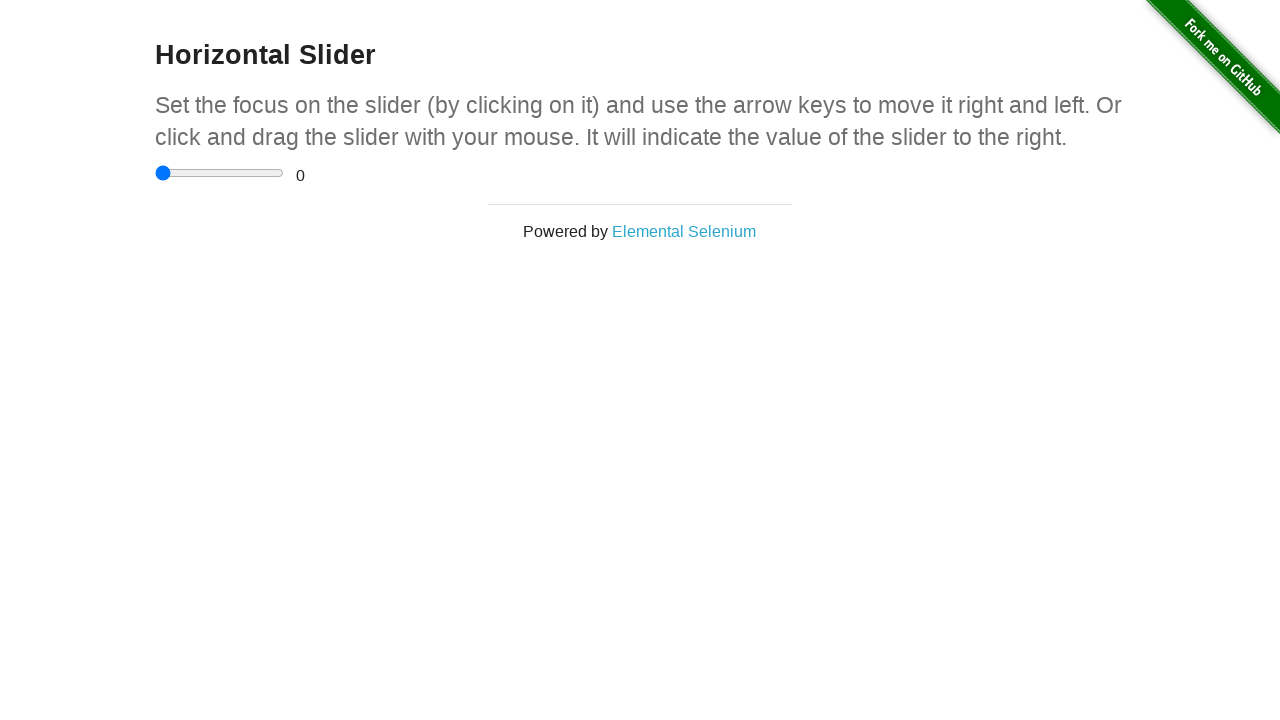

Pressed ArrowRight to move slider towards target value on xpath=//input[@type='range']
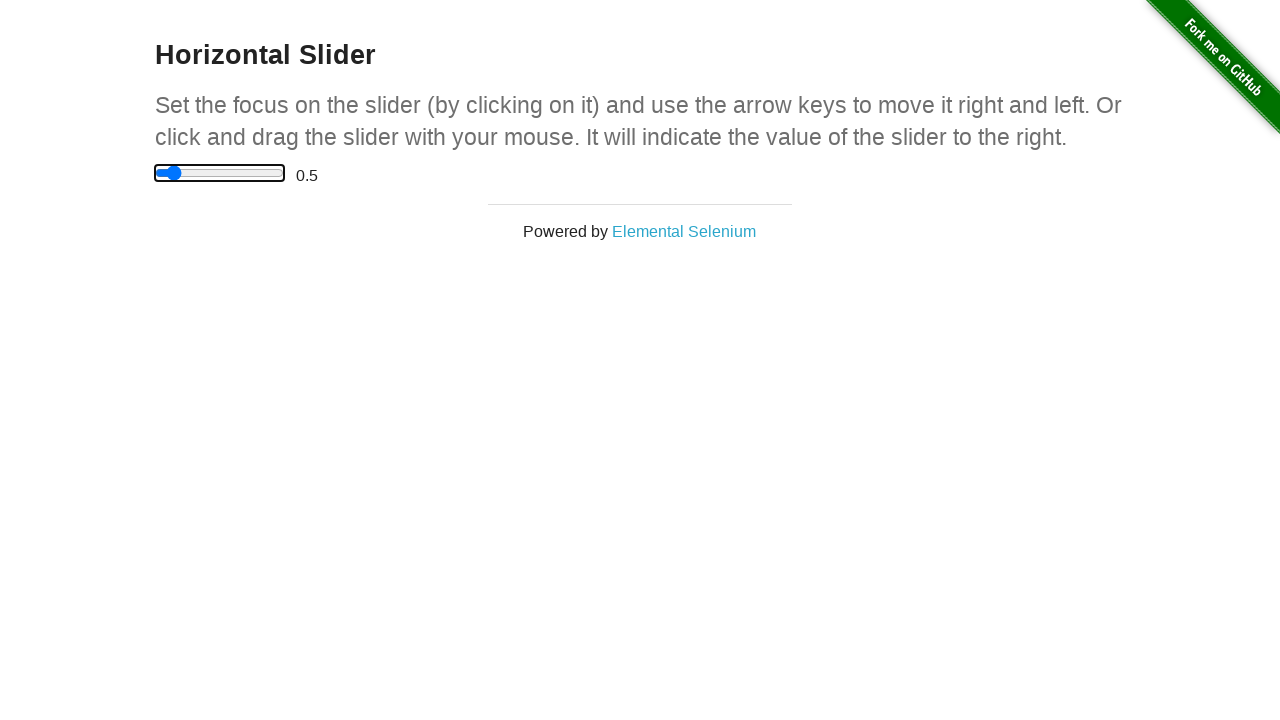

Waited 300ms for UI to update
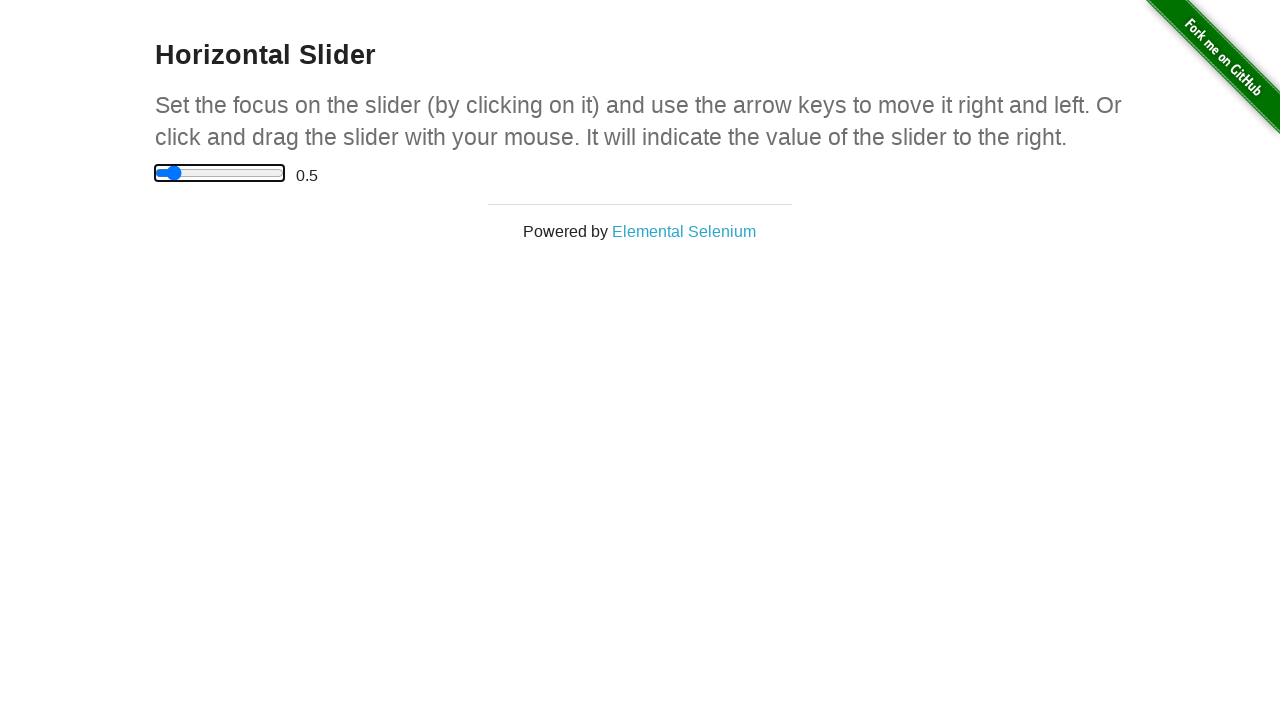

Pressed ArrowRight to move slider towards target value on xpath=//input[@type='range']
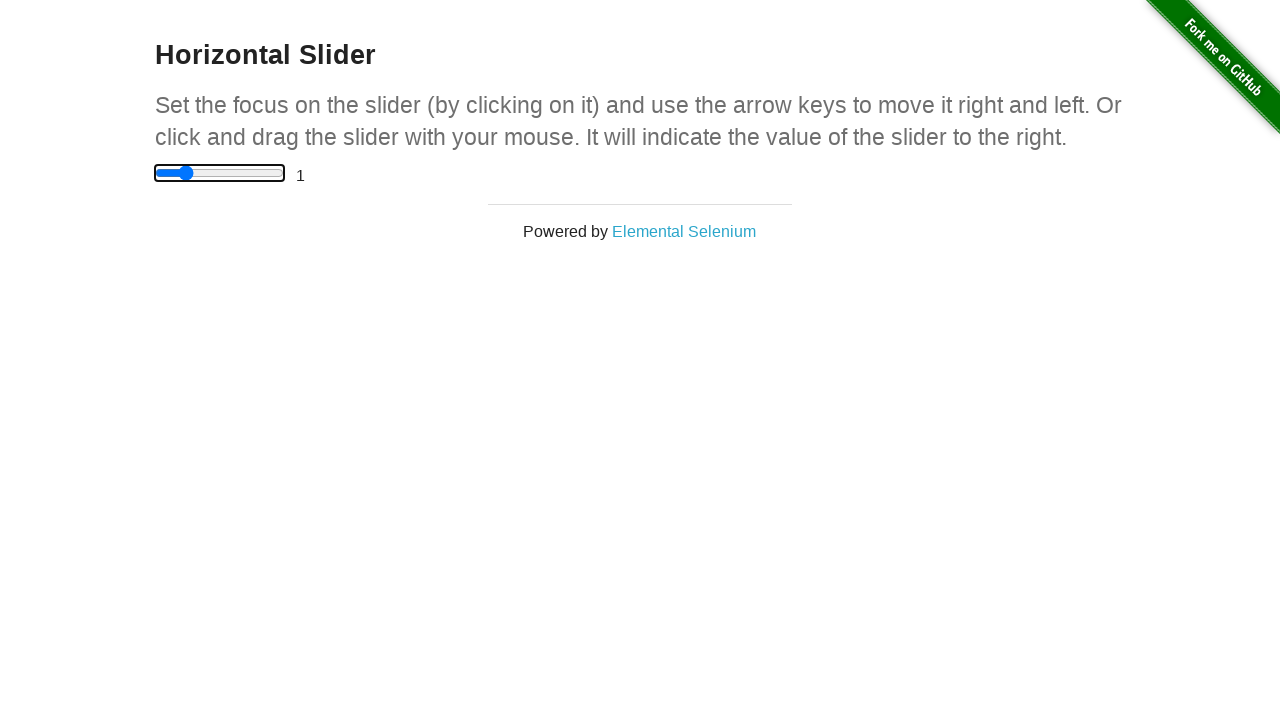

Waited 300ms for UI to update
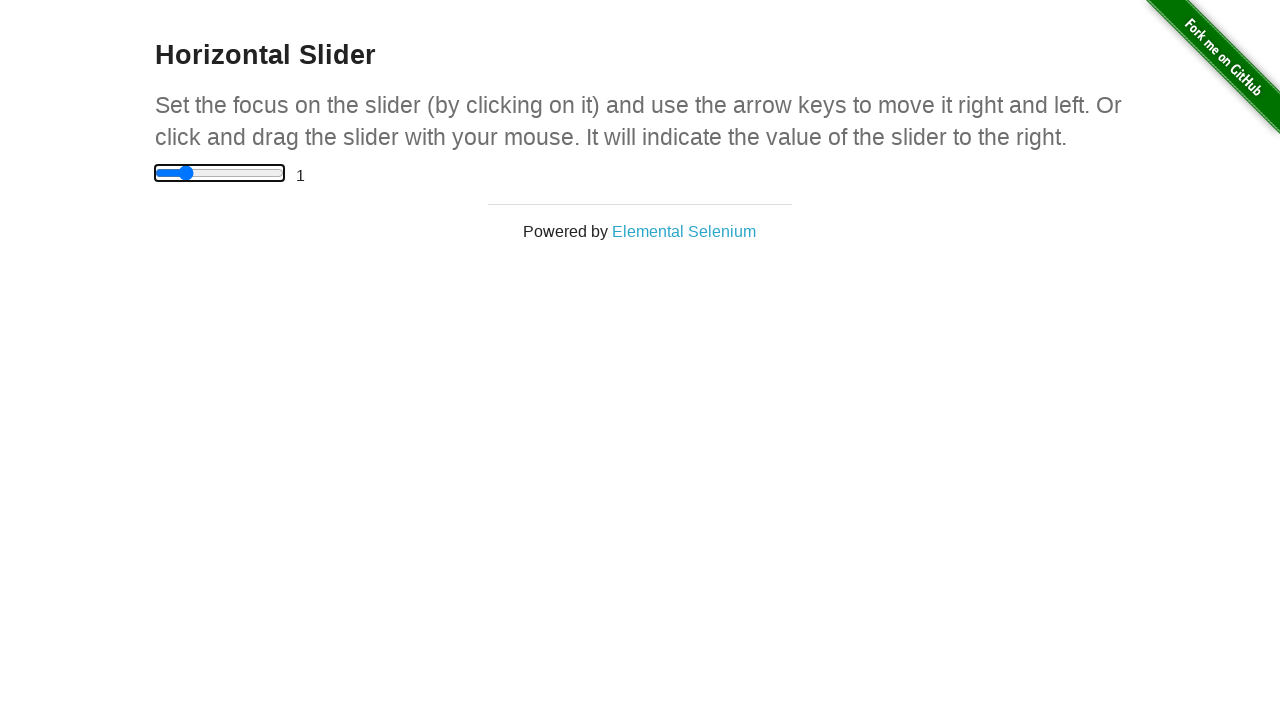

Pressed ArrowRight to move slider towards target value on xpath=//input[@type='range']
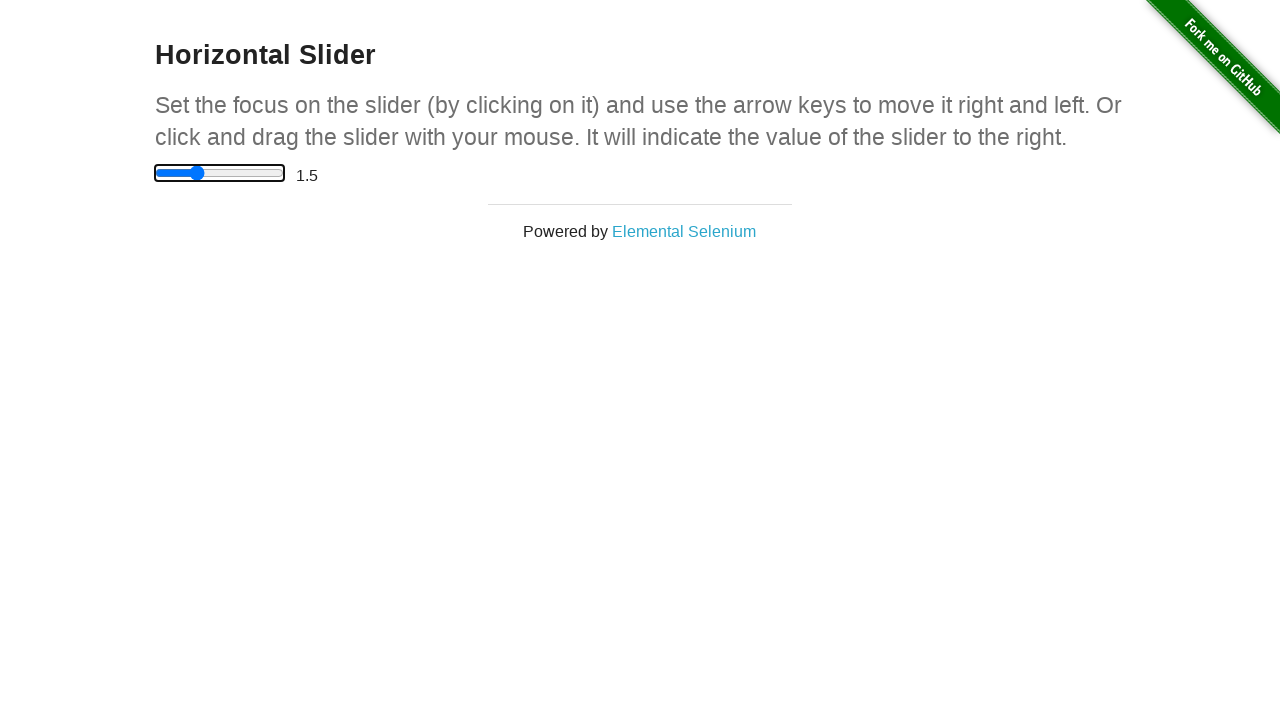

Waited 300ms for UI to update
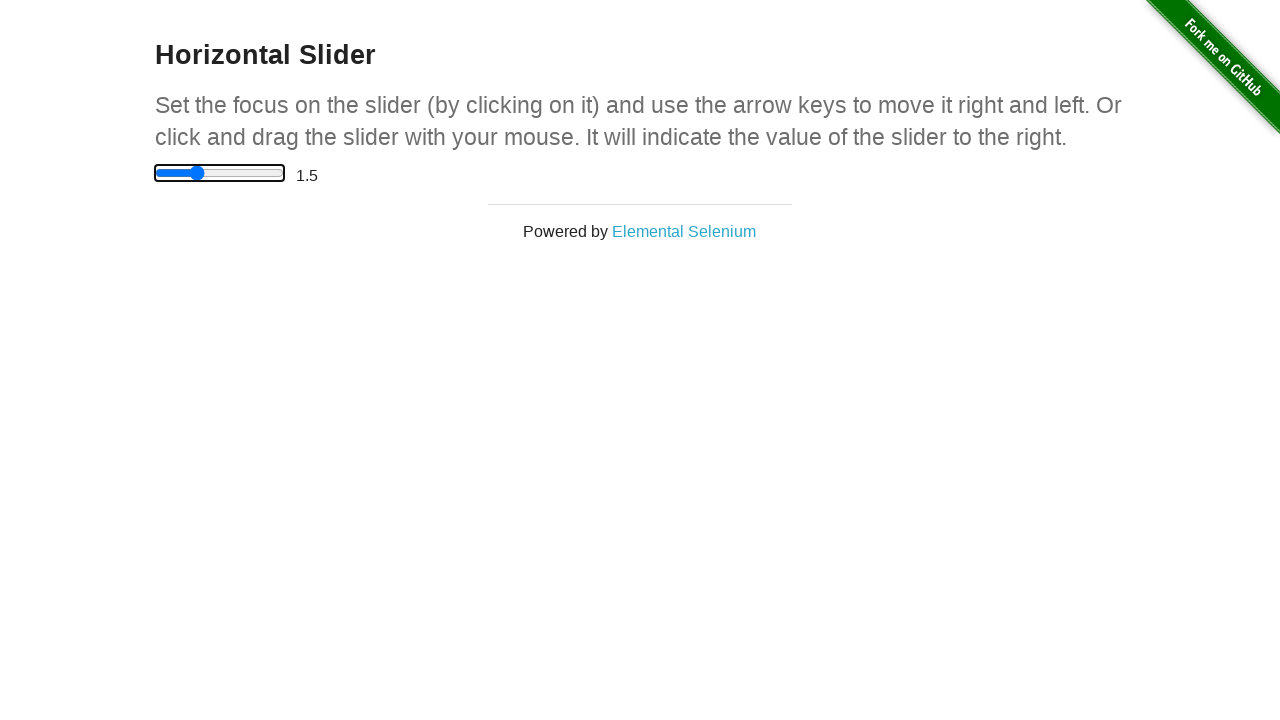

Pressed ArrowRight to move slider towards target value on xpath=//input[@type='range']
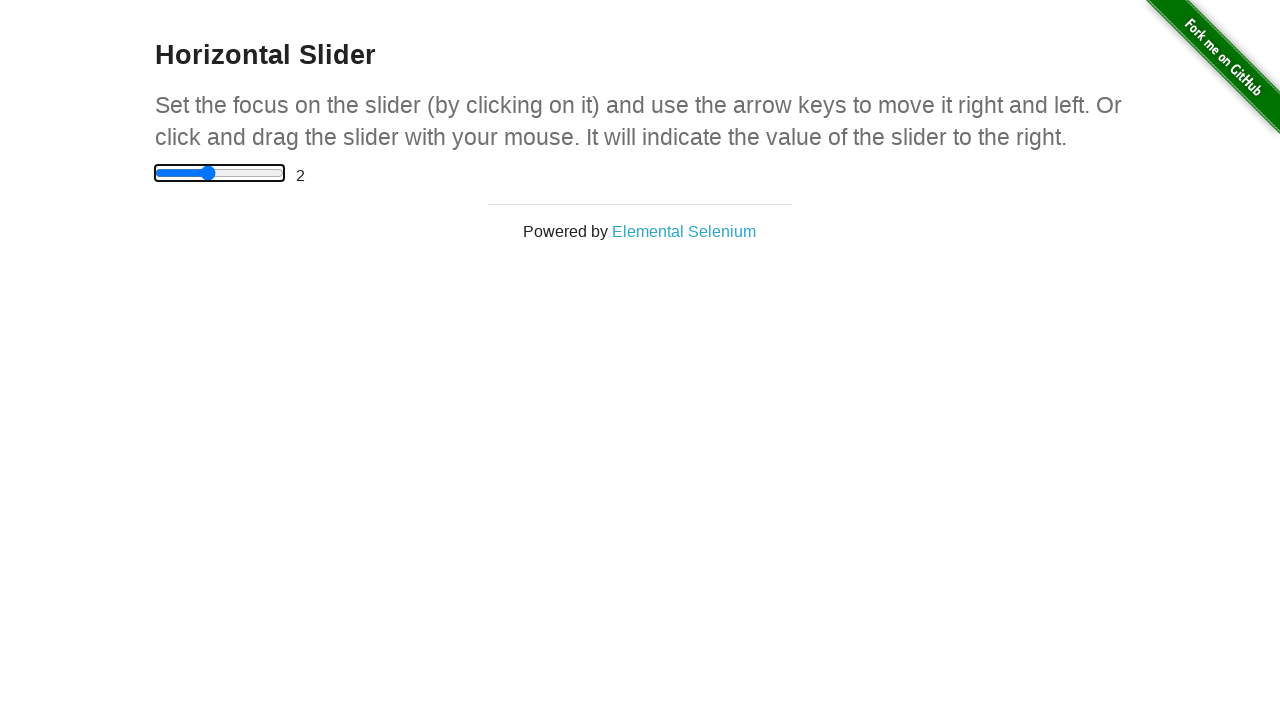

Waited 300ms for UI to update
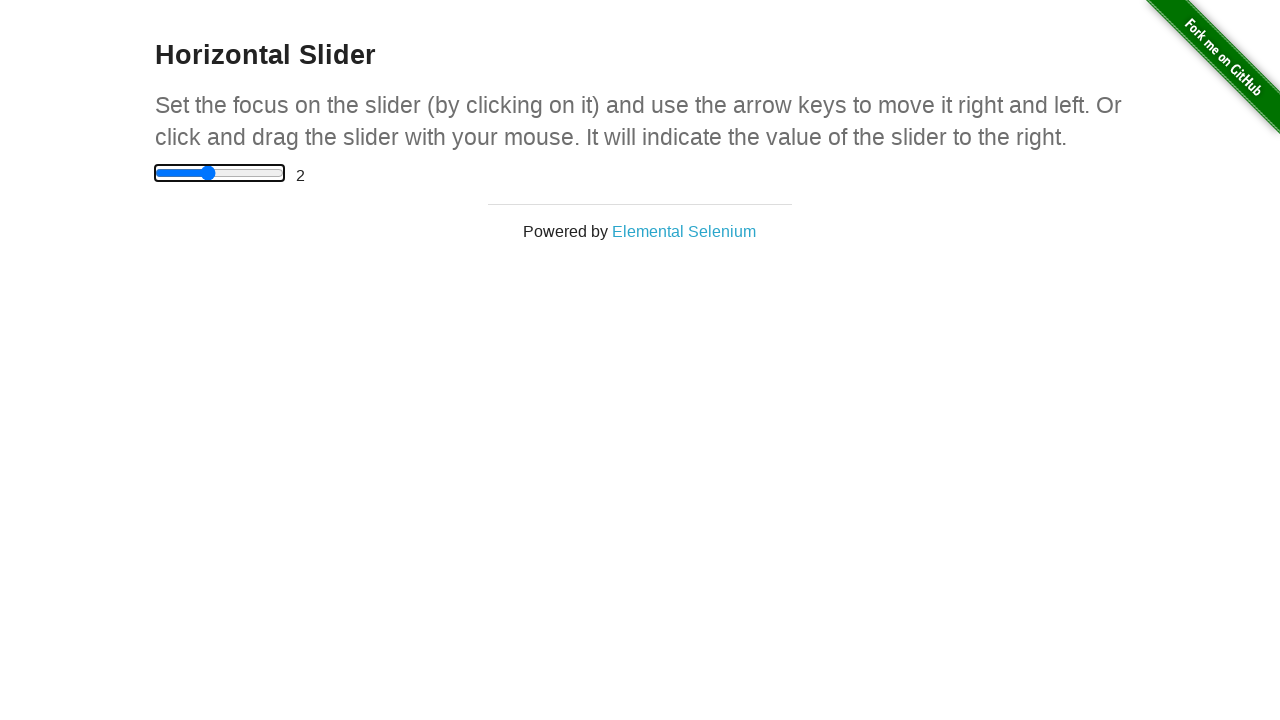

Pressed ArrowRight to move slider towards target value on xpath=//input[@type='range']
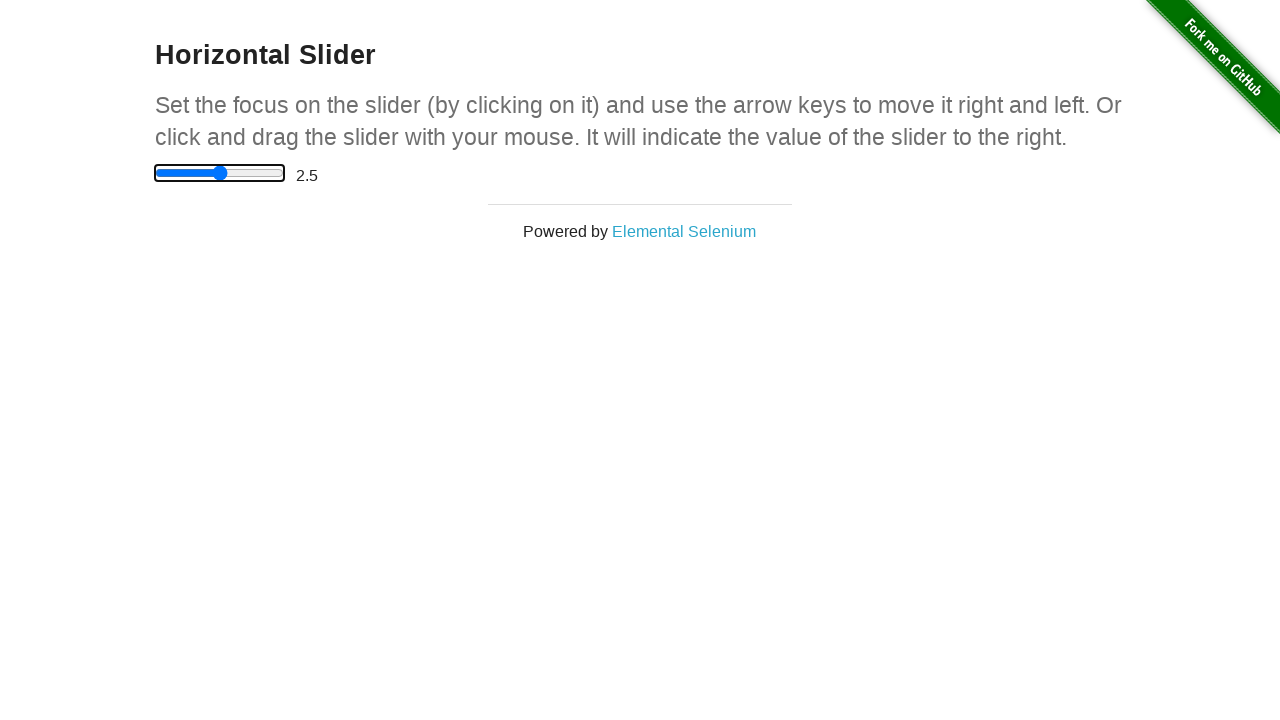

Waited 300ms for UI to update
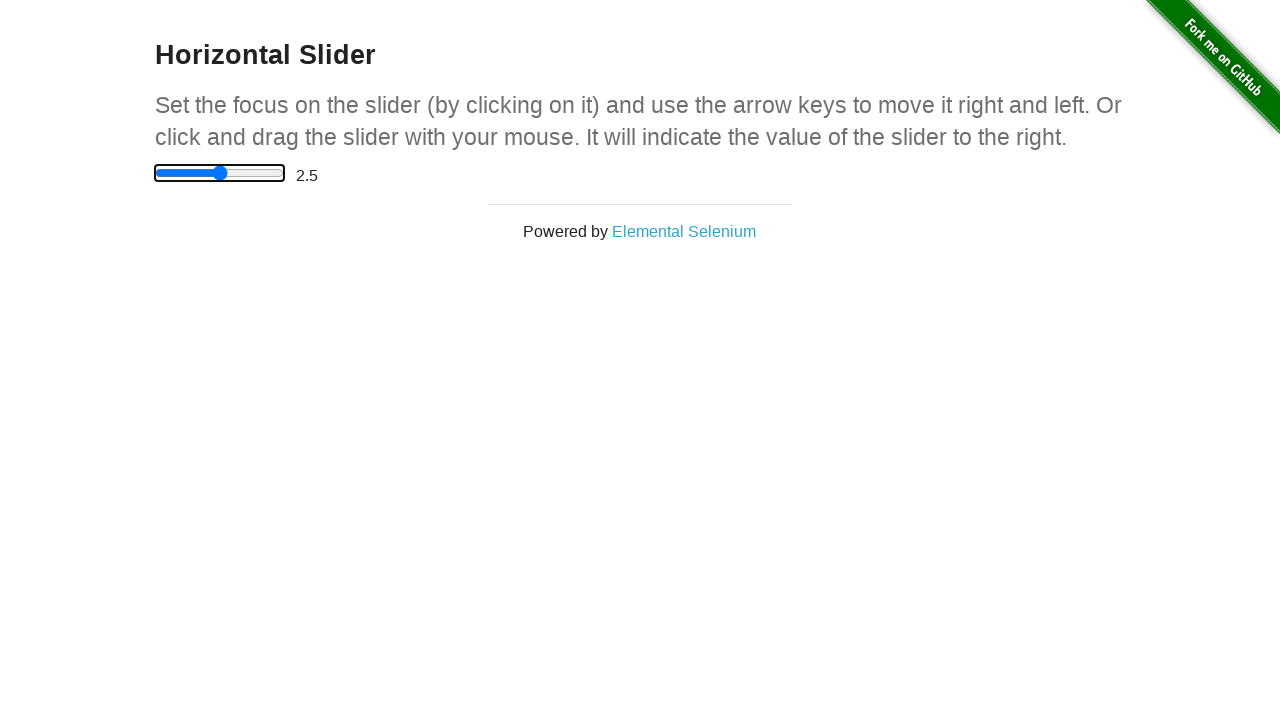

Pressed ArrowRight to move slider towards target value on xpath=//input[@type='range']
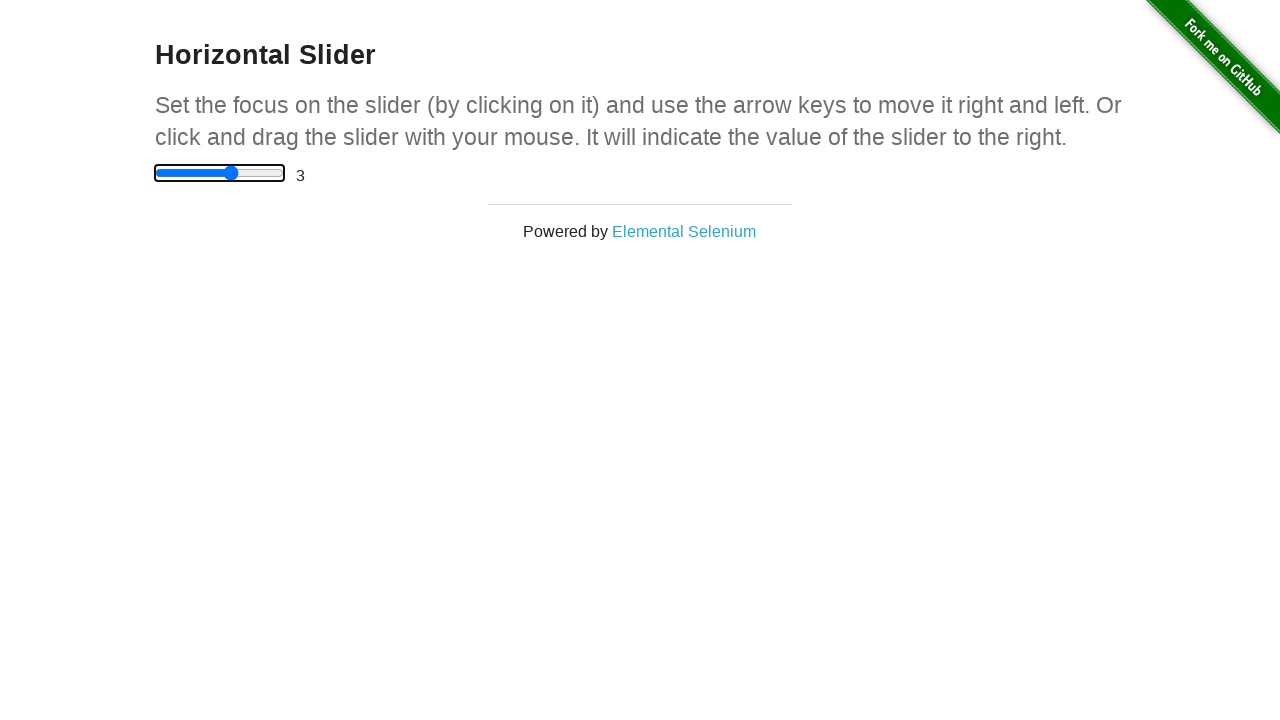

Waited 300ms for UI to update
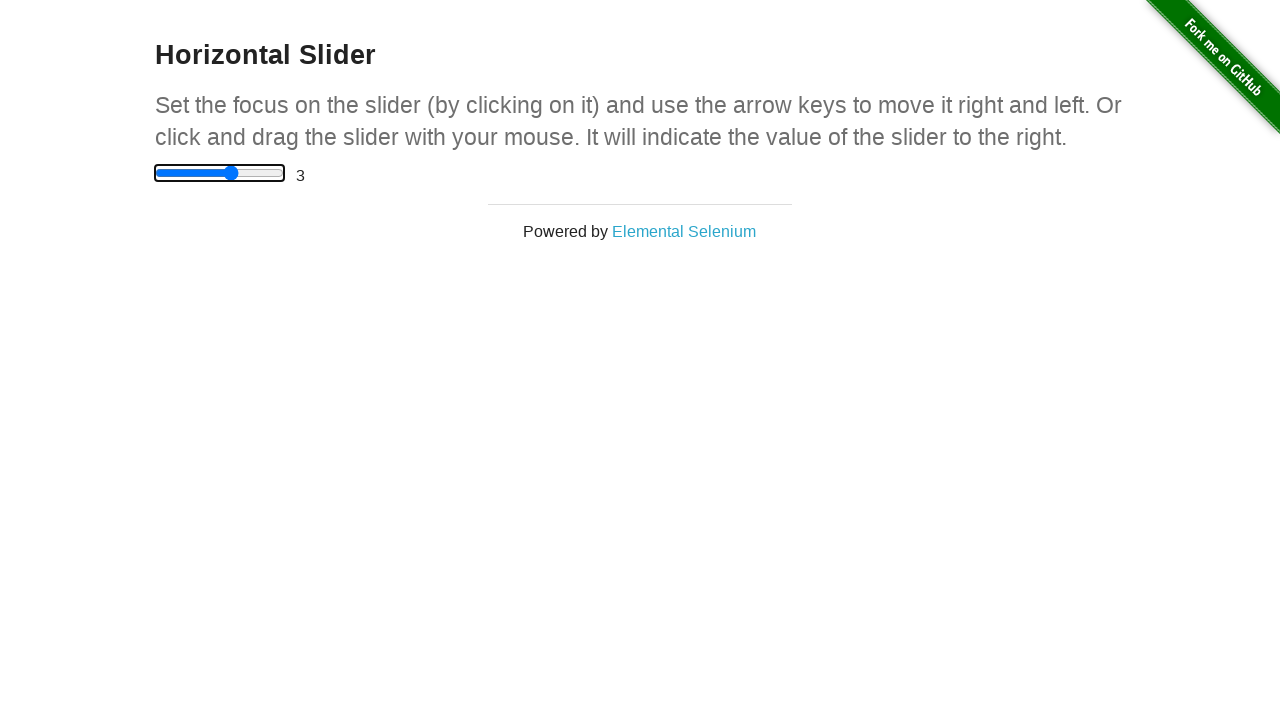

Pressed ArrowRight to move slider towards target value on xpath=//input[@type='range']
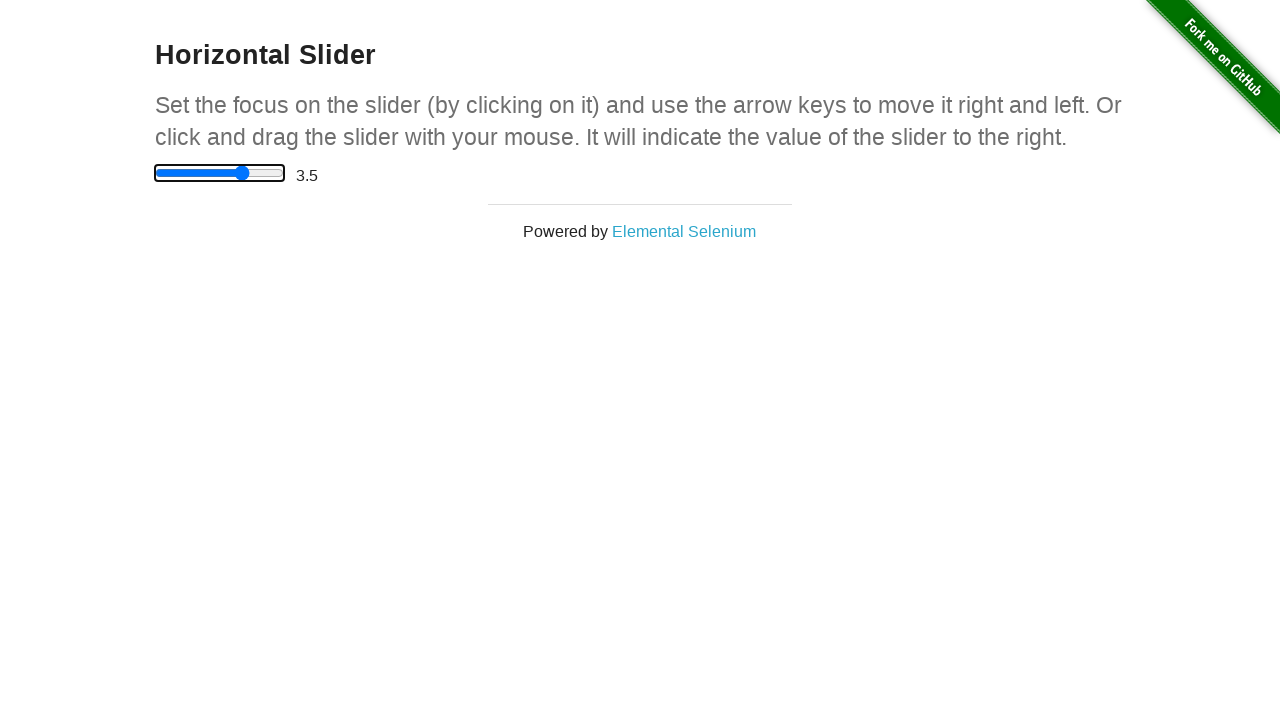

Waited 300ms for UI to update
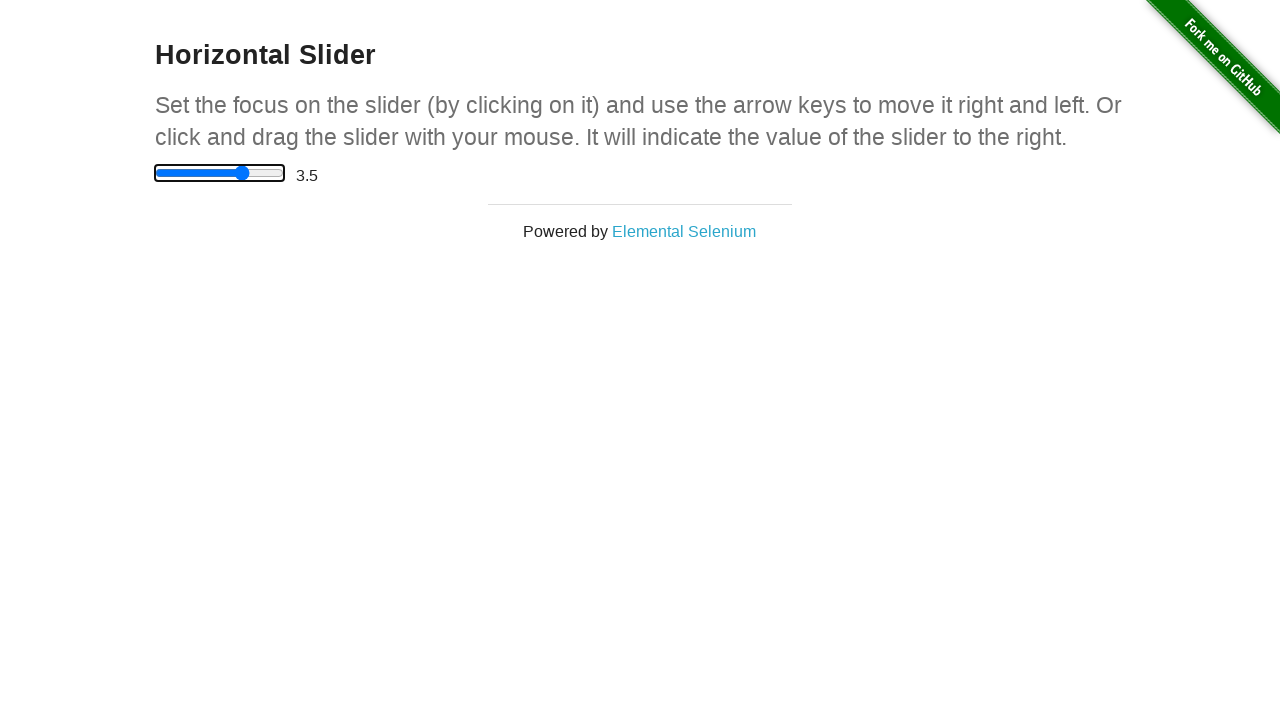

Pressed ArrowRight to move slider towards target value on xpath=//input[@type='range']
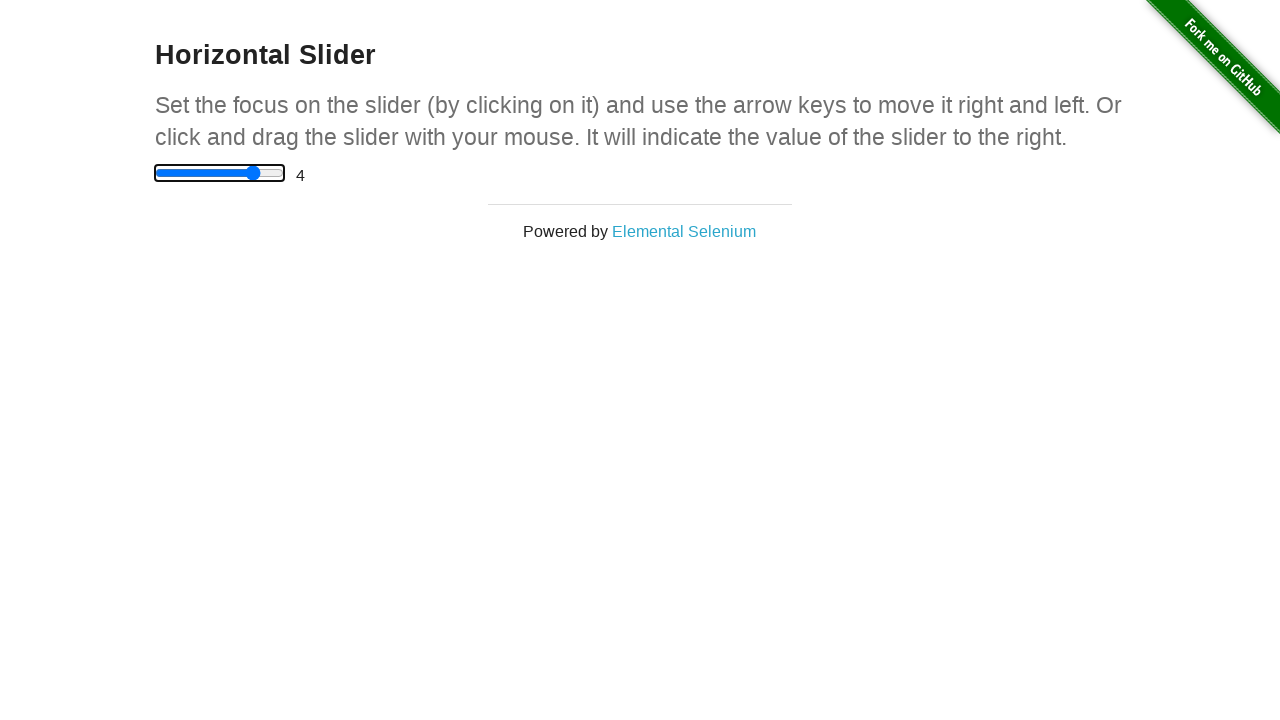

Waited 300ms for UI to update
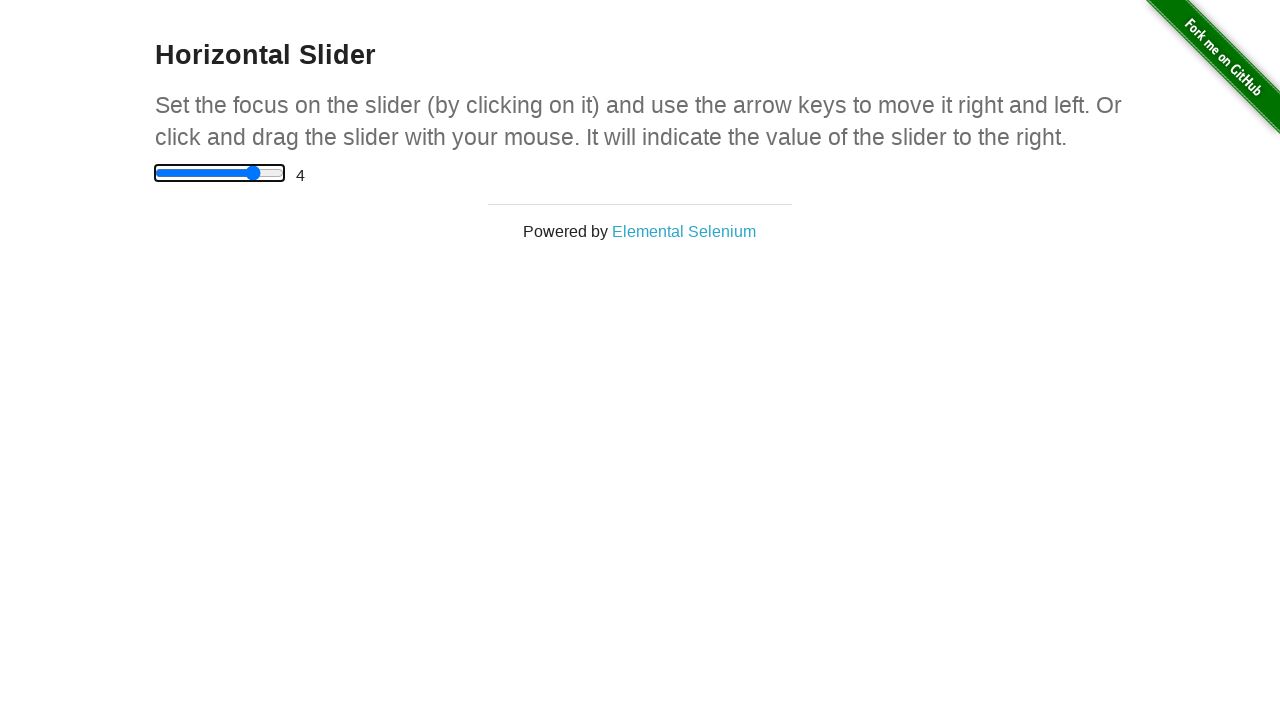

Pressed ArrowRight to move slider towards target value on xpath=//input[@type='range']
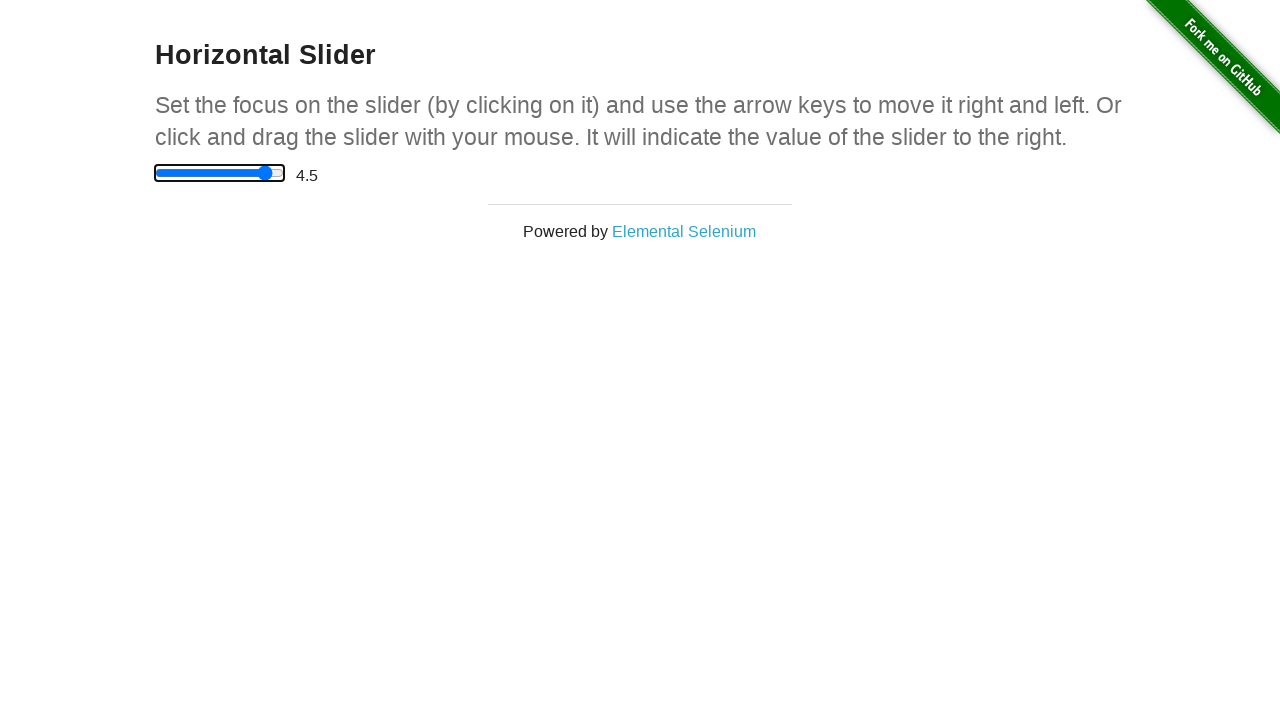

Waited 300ms for UI to update
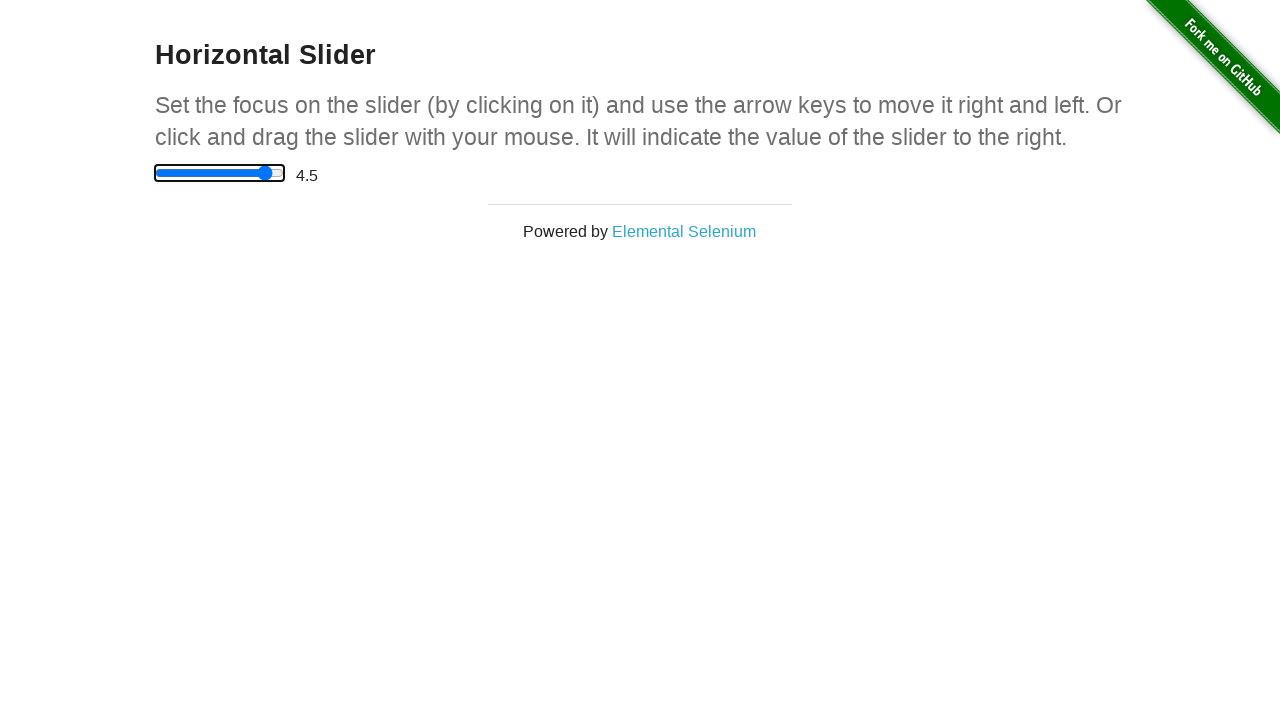

Verified slider reached target value of 4.5
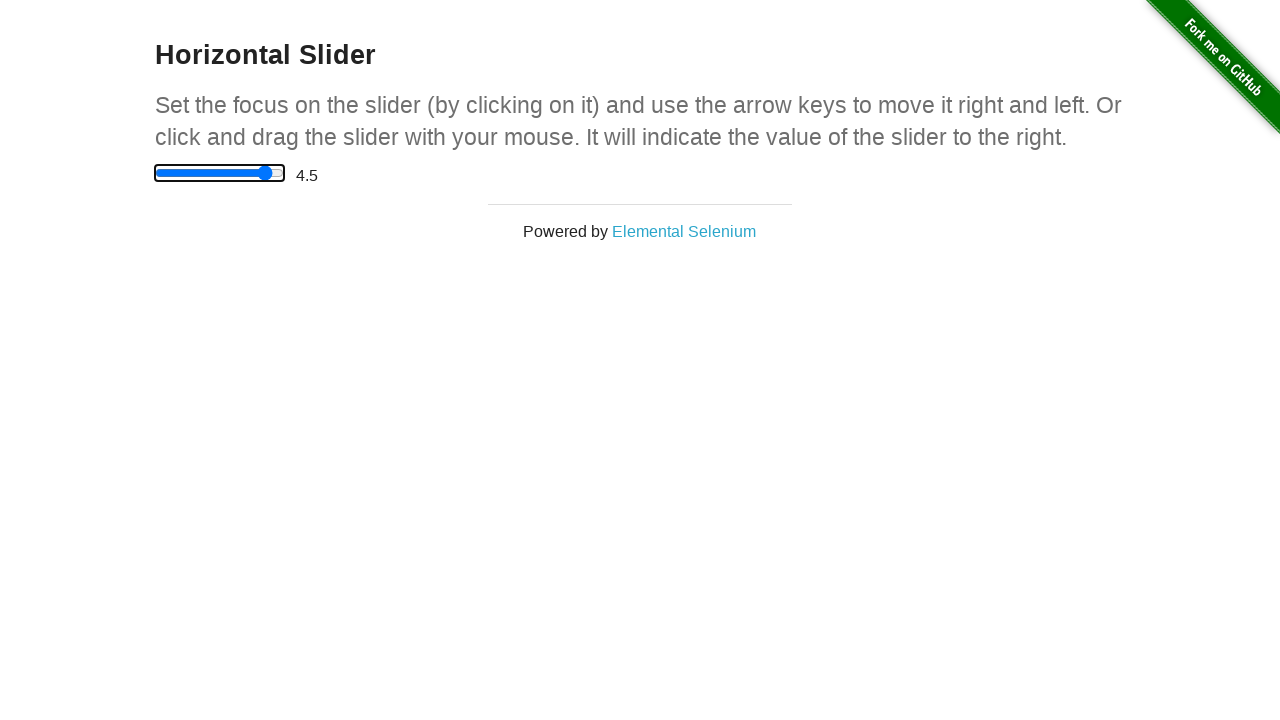

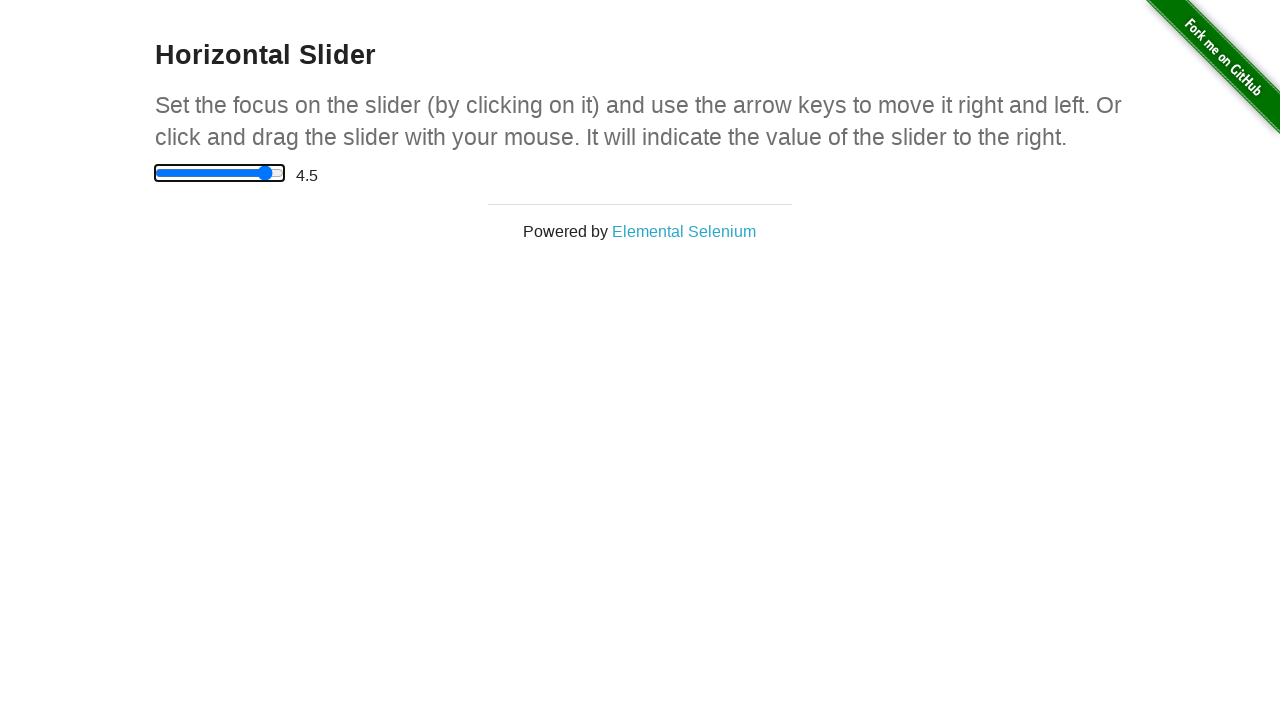